Navigates to Carbon.now.sh code snippet sharing service with pre-configured styling and code, then clicks the Export button to generate a code image

Starting URL: https://carbon.now.sh/?bg=rgba(239%2C40%2C44%2C1)&t=one-light&wt=none&l=application%2Ftypescript&ds=true&dsyoff=20px&dsblur=68px&wc=true&wa=true&pv=56px&ph=56px&ln=false&fl=1&fm=Hack&fs=14px&lh=143%25&si=false&es=2x&wm=false&code=console.log('Hello%20World')

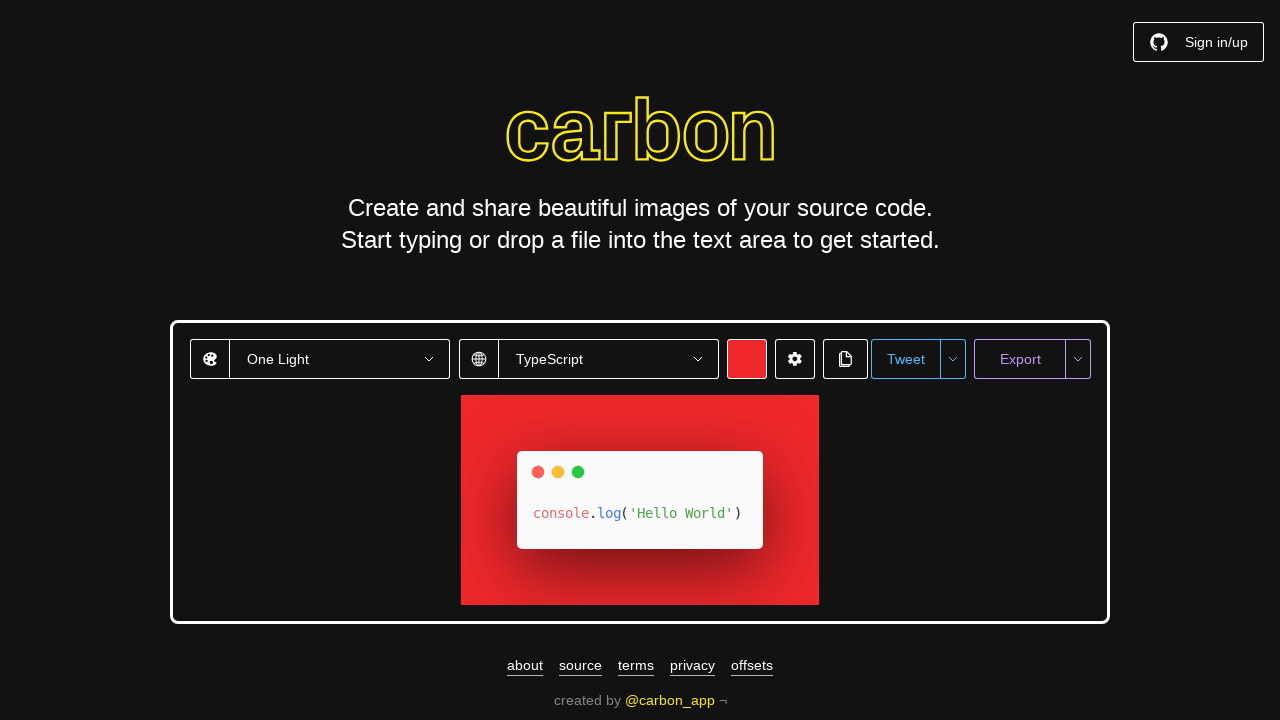

Waited for page to fully load (networkidle)
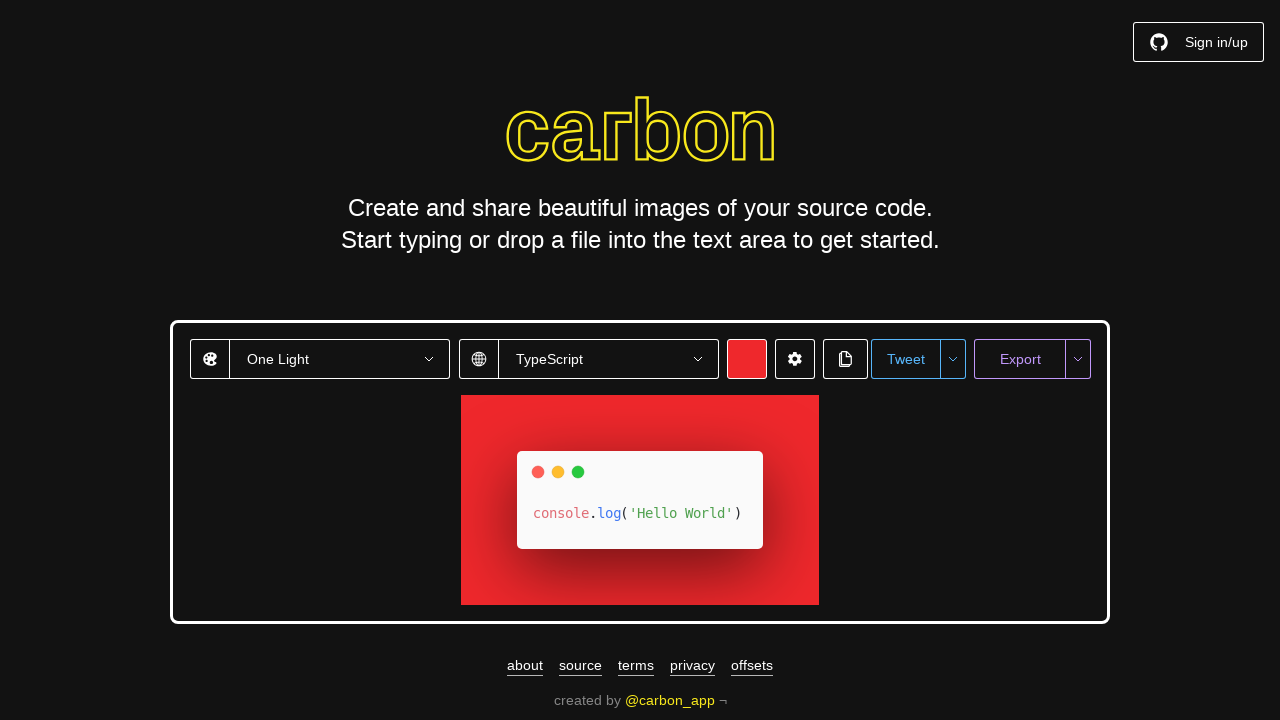

Clicked the Export button at (1020, 359) on button:has-text('Export')
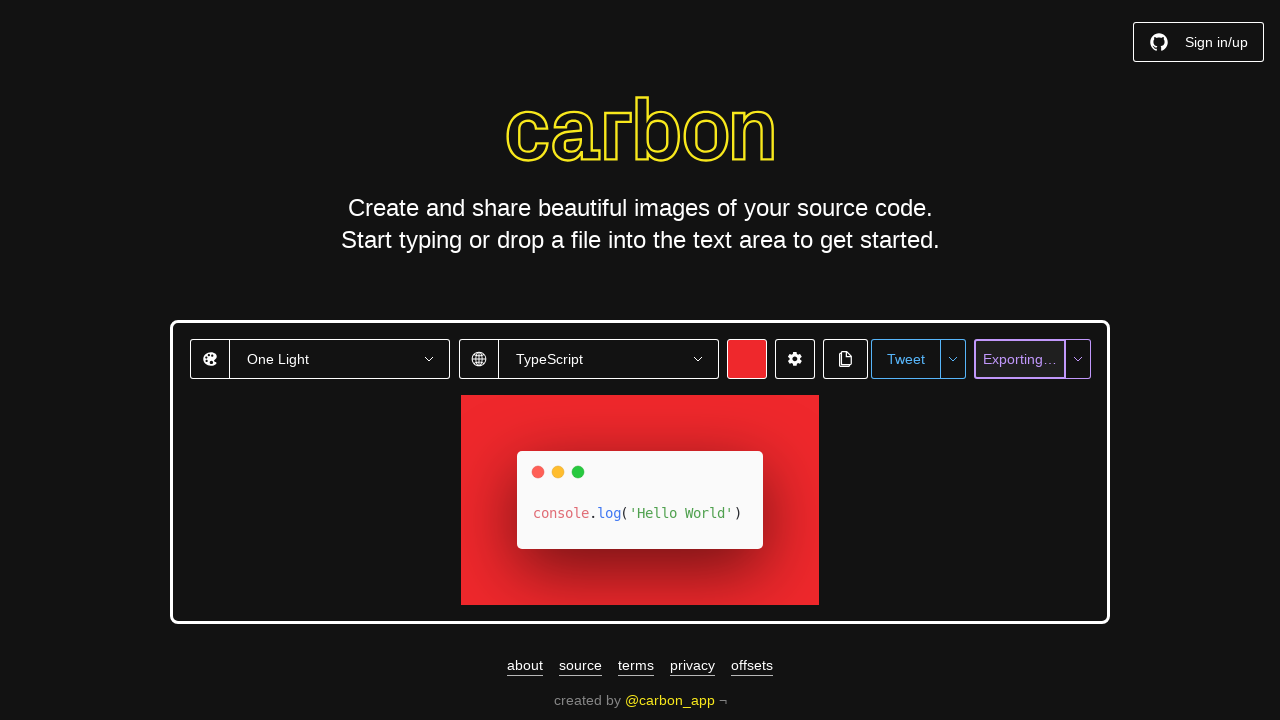

Waited 2 seconds for export menu or download to initiate
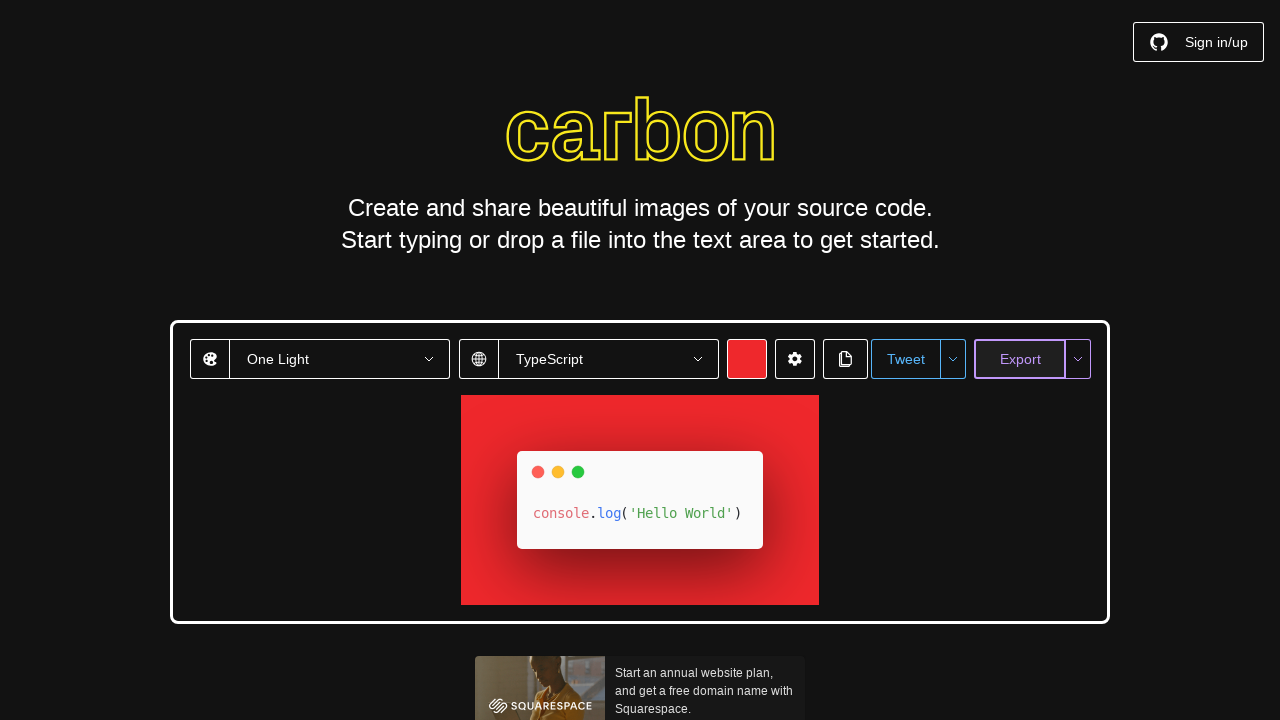

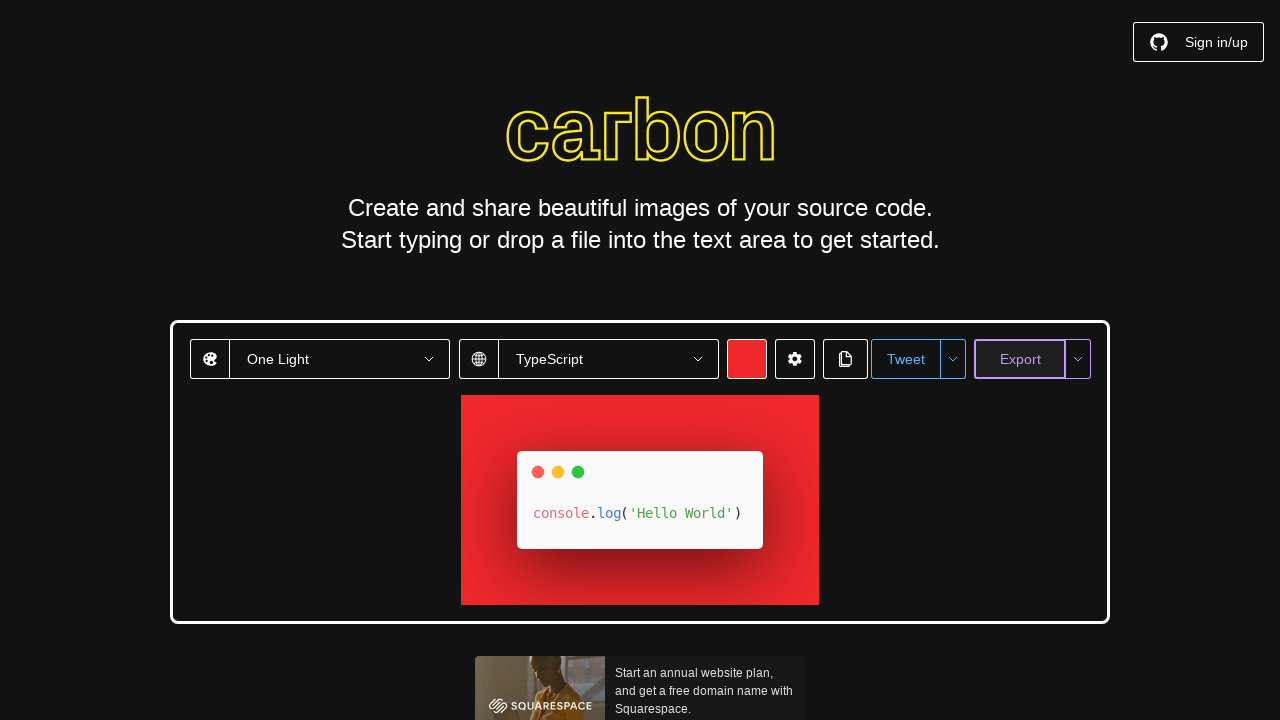